Tests that entered text is trimmed when saving edits

Starting URL: https://demo.playwright.dev/todomvc

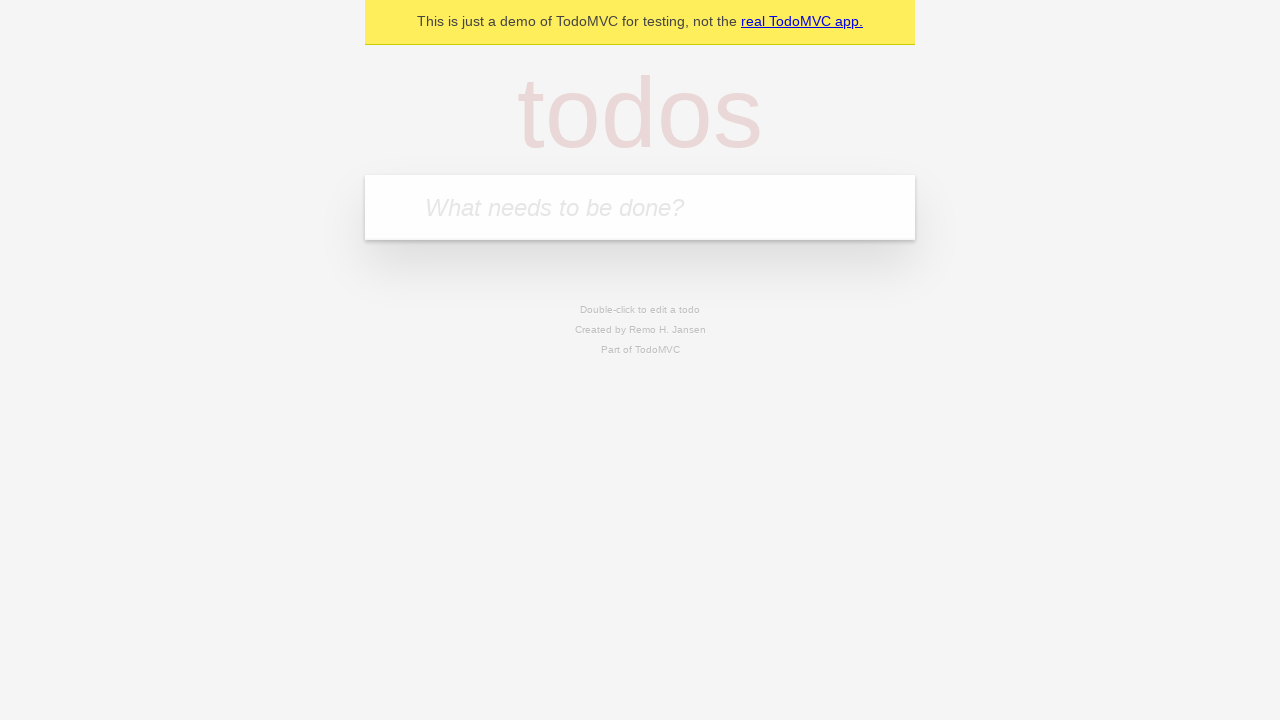

Filled new todo field with 'buy some cheese' on internal:attr=[placeholder="What needs to be done?"i]
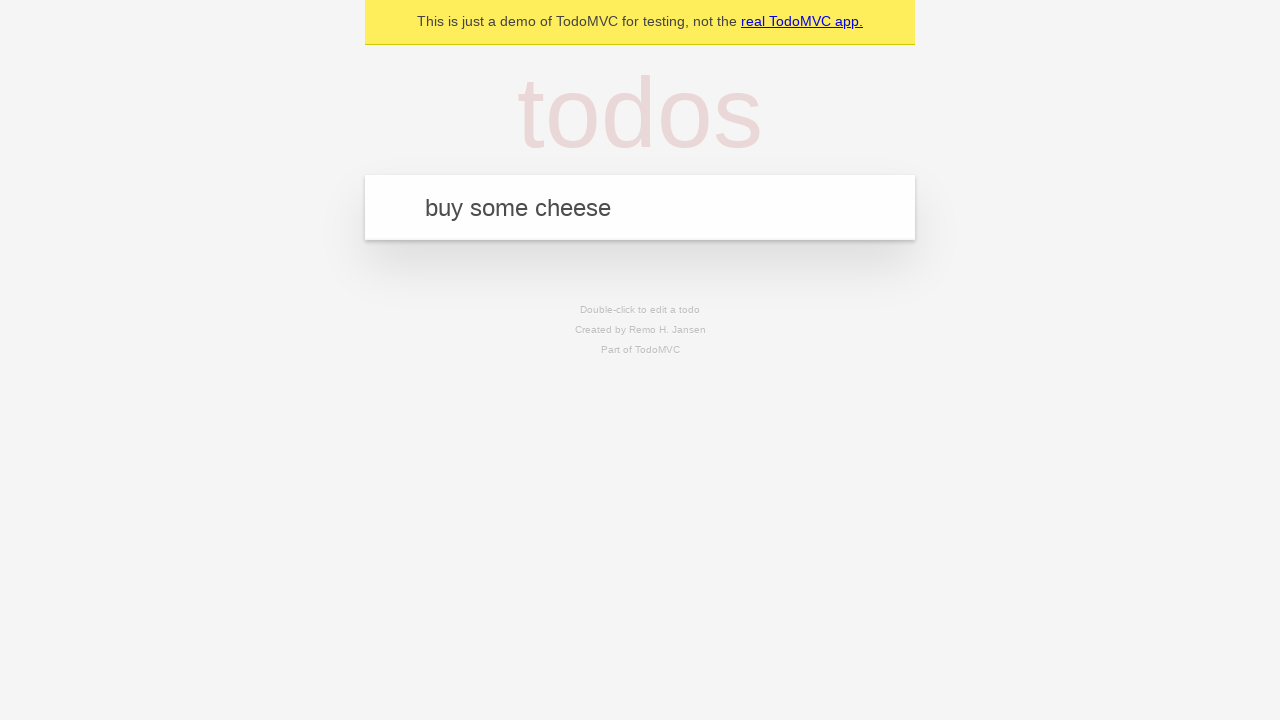

Pressed Enter to create todo 'buy some cheese' on internal:attr=[placeholder="What needs to be done?"i]
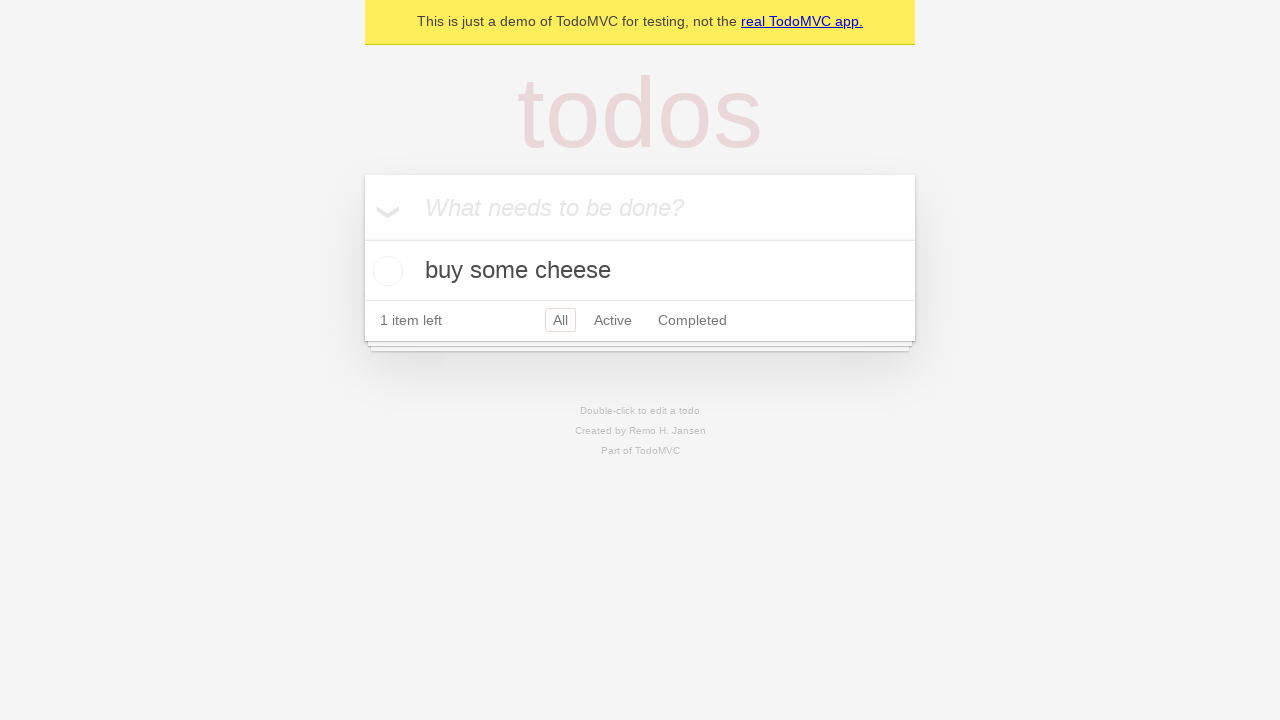

Filled new todo field with 'feed the cat' on internal:attr=[placeholder="What needs to be done?"i]
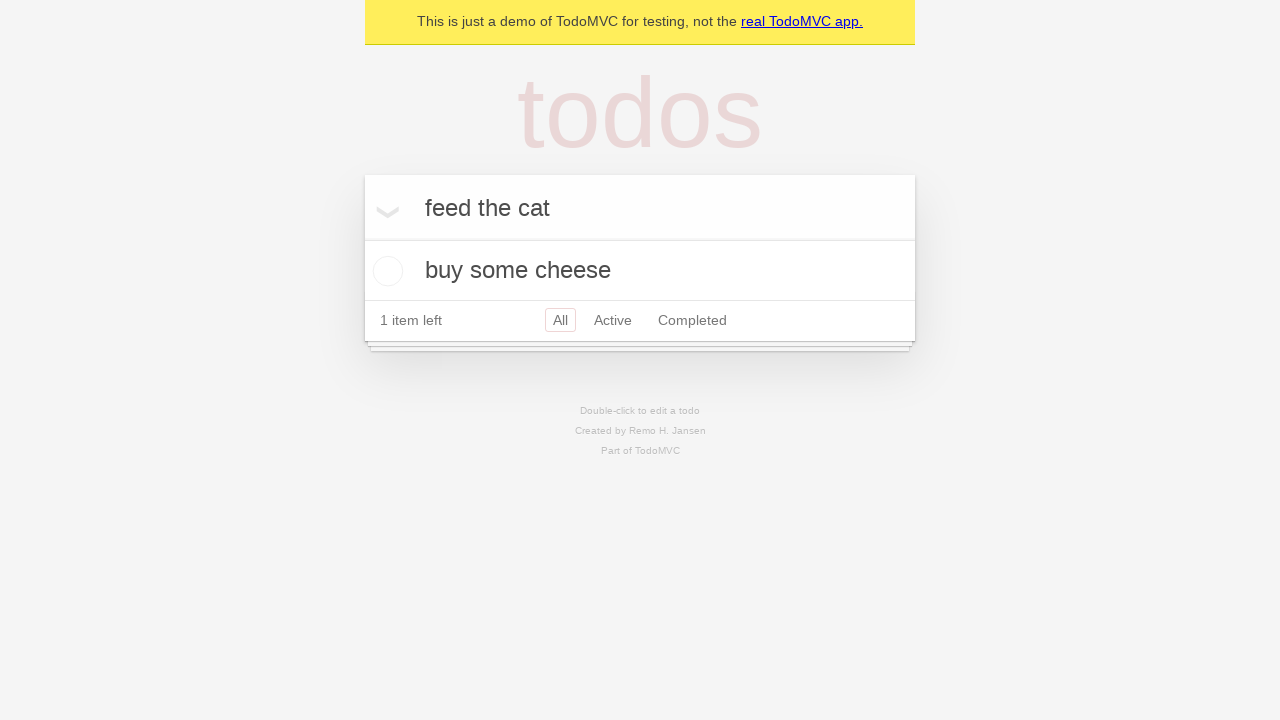

Pressed Enter to create todo 'feed the cat' on internal:attr=[placeholder="What needs to be done?"i]
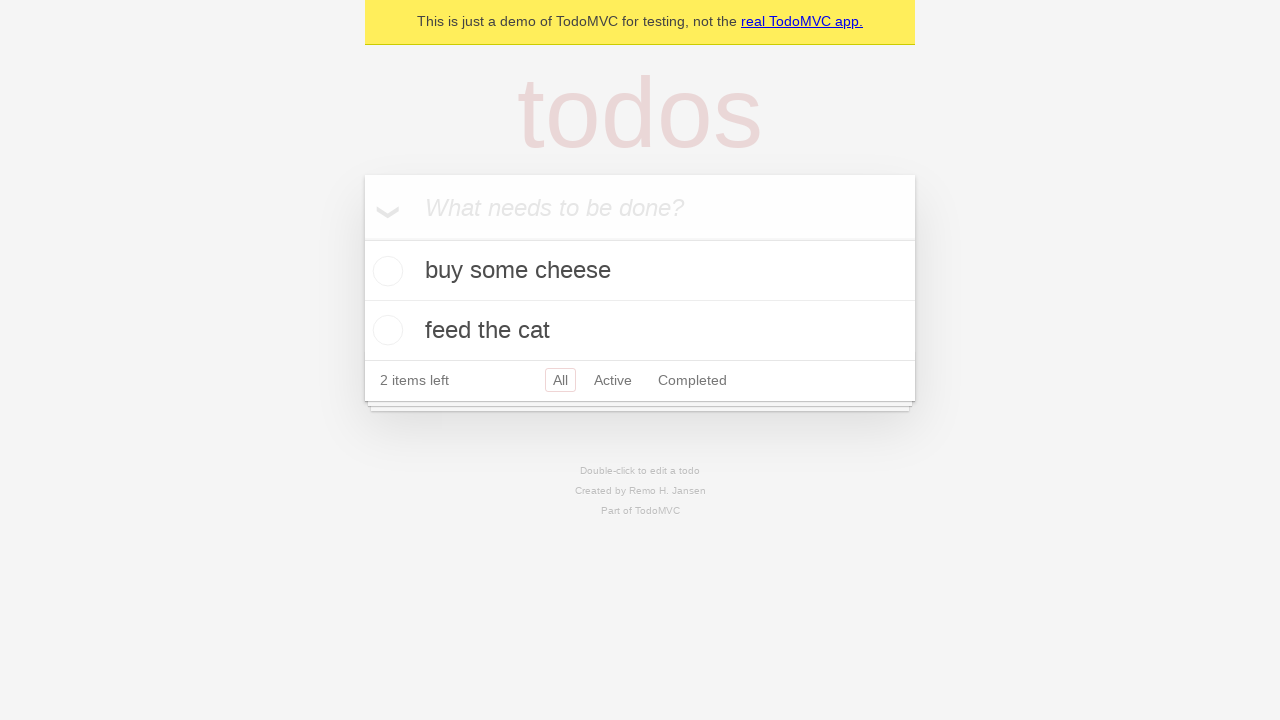

Filled new todo field with 'book a doctors appointment' on internal:attr=[placeholder="What needs to be done?"i]
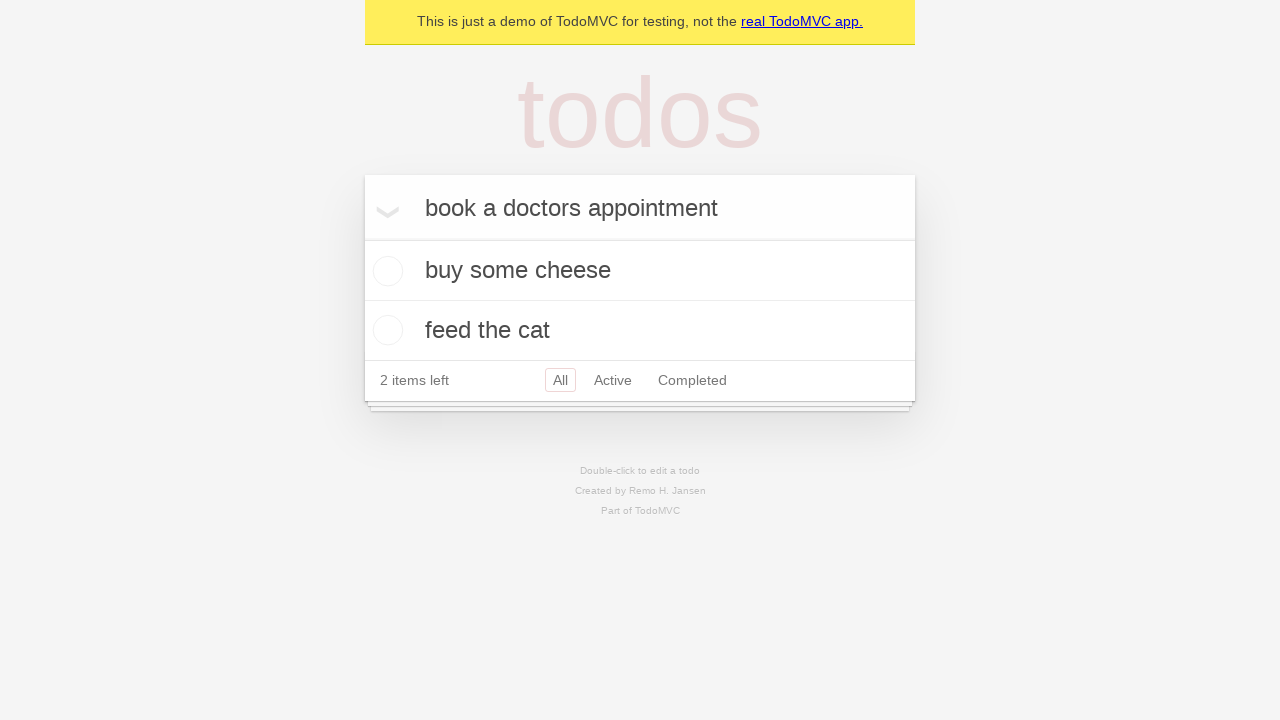

Pressed Enter to create todo 'book a doctors appointment' on internal:attr=[placeholder="What needs to be done?"i]
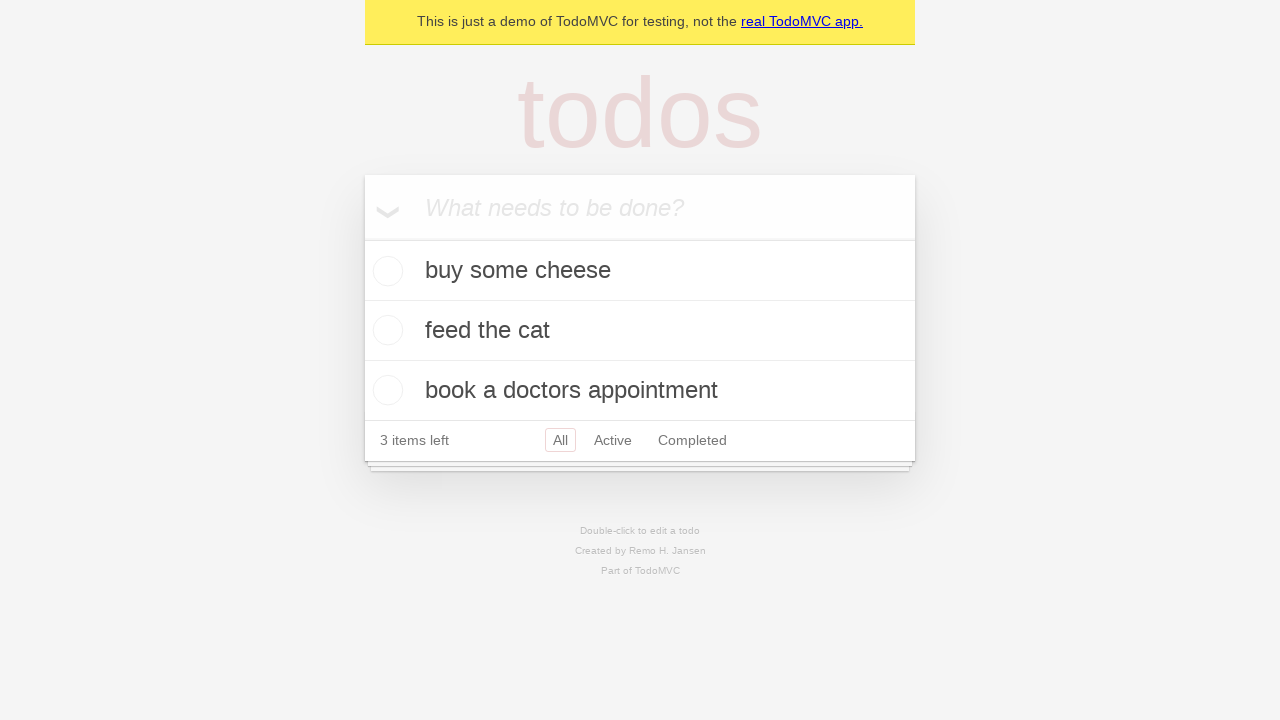

Waited for all 3 todos to be loaded
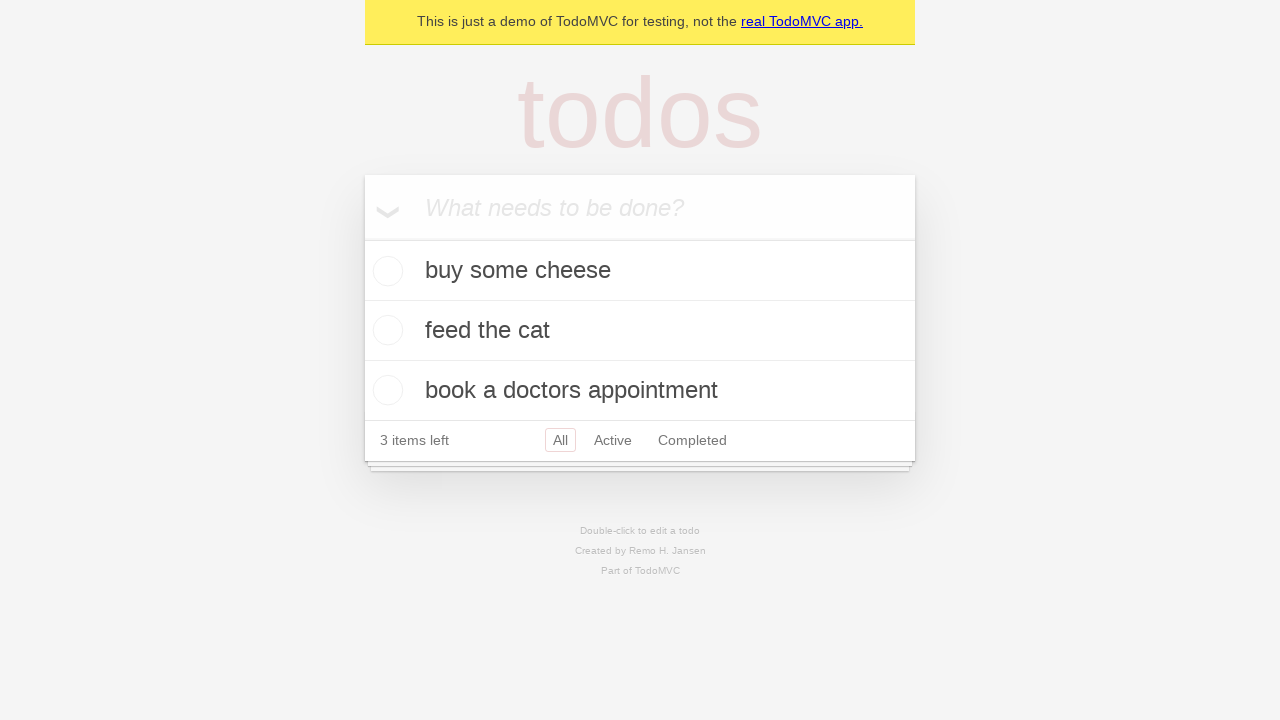

Double-clicked second todo item to enter edit mode at (640, 331) on internal:testid=[data-testid="todo-item"s] >> nth=1
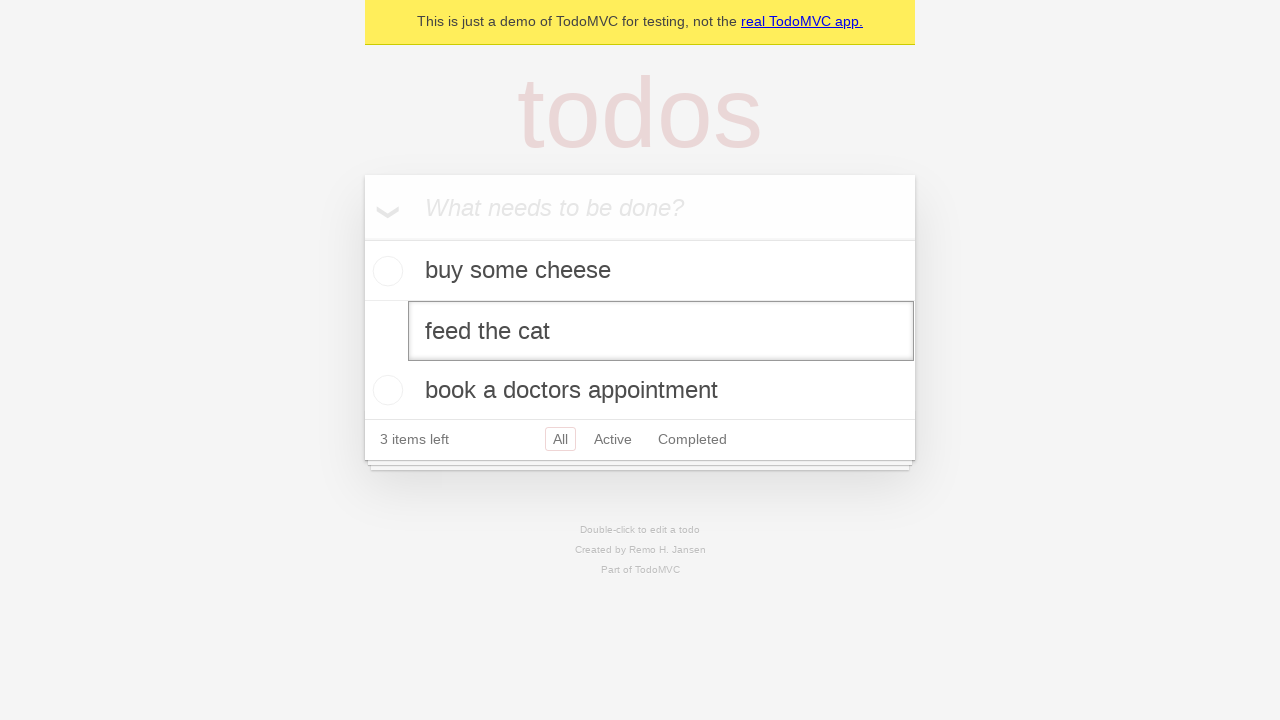

Filled edit field with text containing leading and trailing whitespace on internal:testid=[data-testid="todo-item"s] >> nth=1 >> internal:role=textbox[nam
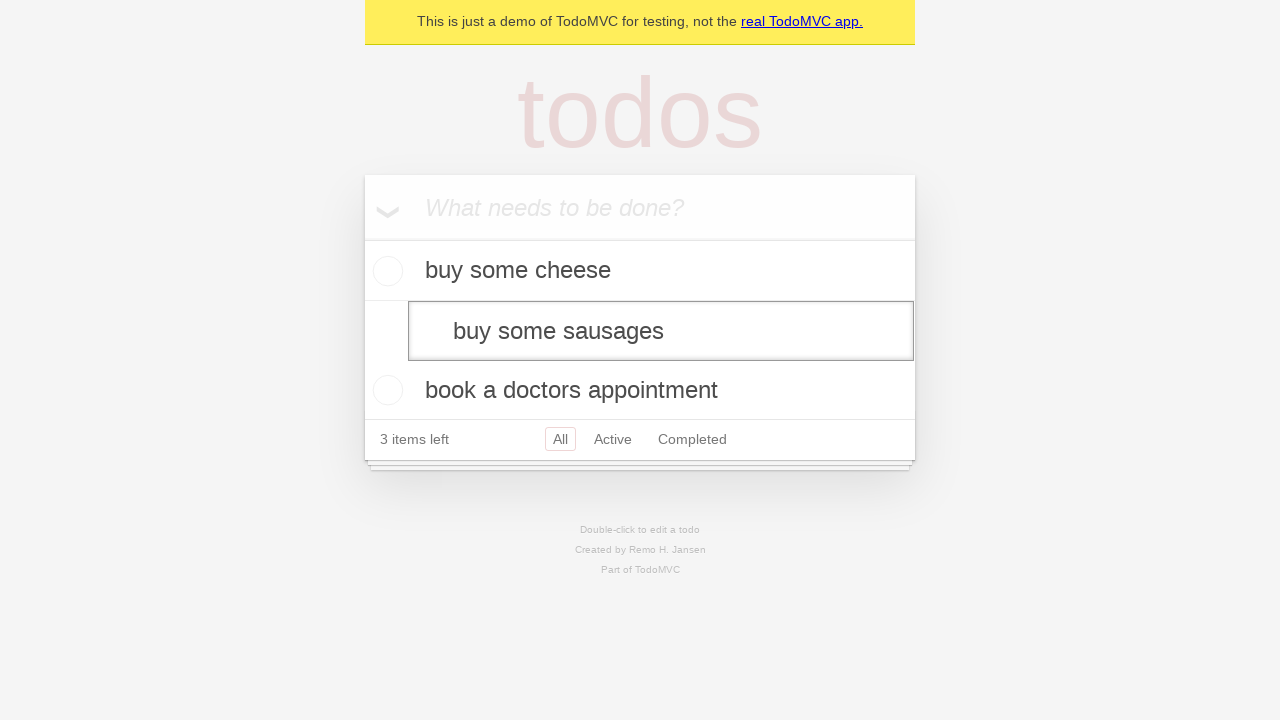

Pressed Enter to save edited todo with whitespace that should be trimmed on internal:testid=[data-testid="todo-item"s] >> nth=1 >> internal:role=textbox[nam
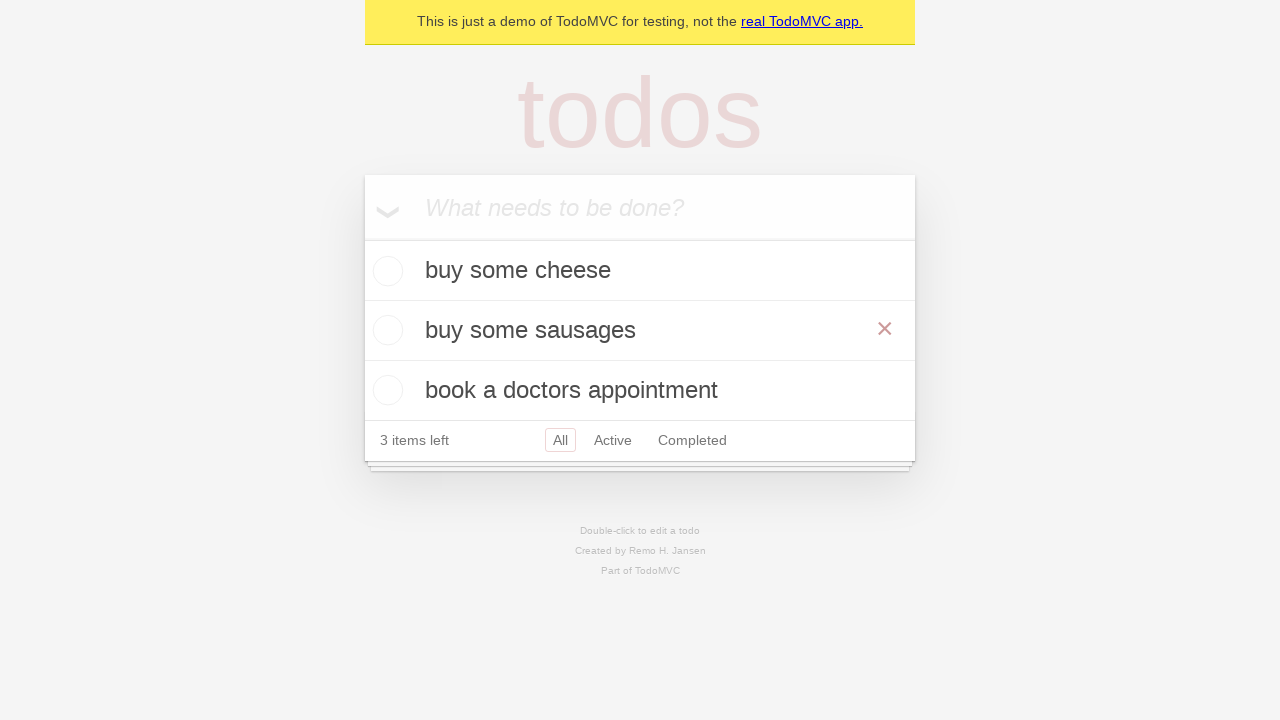

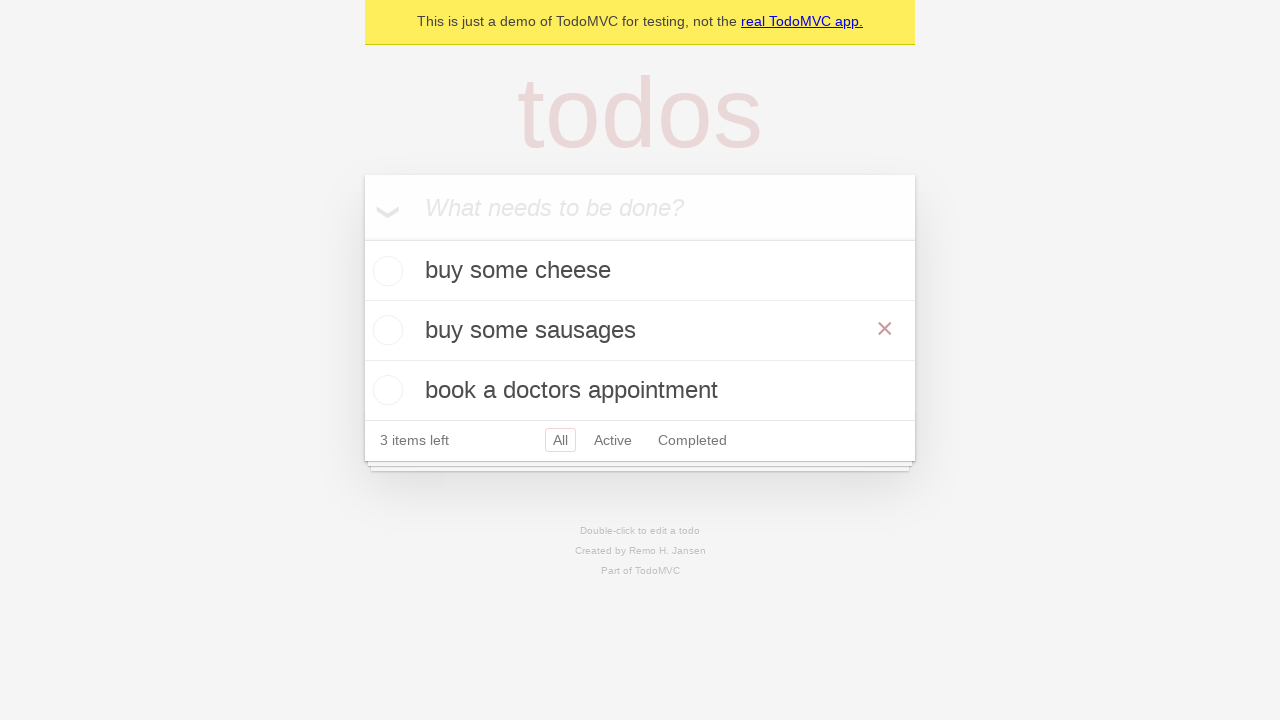